Tests editing a todo item by double-clicking, filling new text, and pressing Enter

Starting URL: https://demo.playwright.dev/todomvc

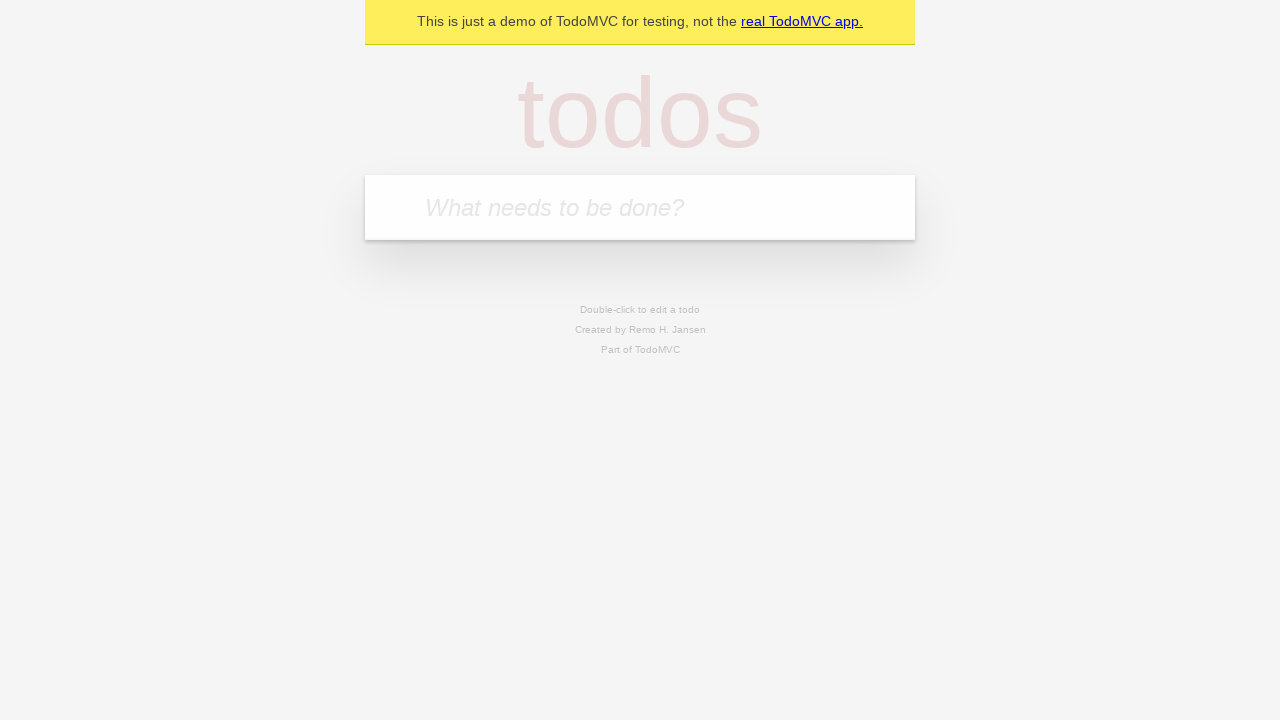

Filled todo input with 'buy some cheese' on internal:attr=[placeholder="What needs to be done?"i]
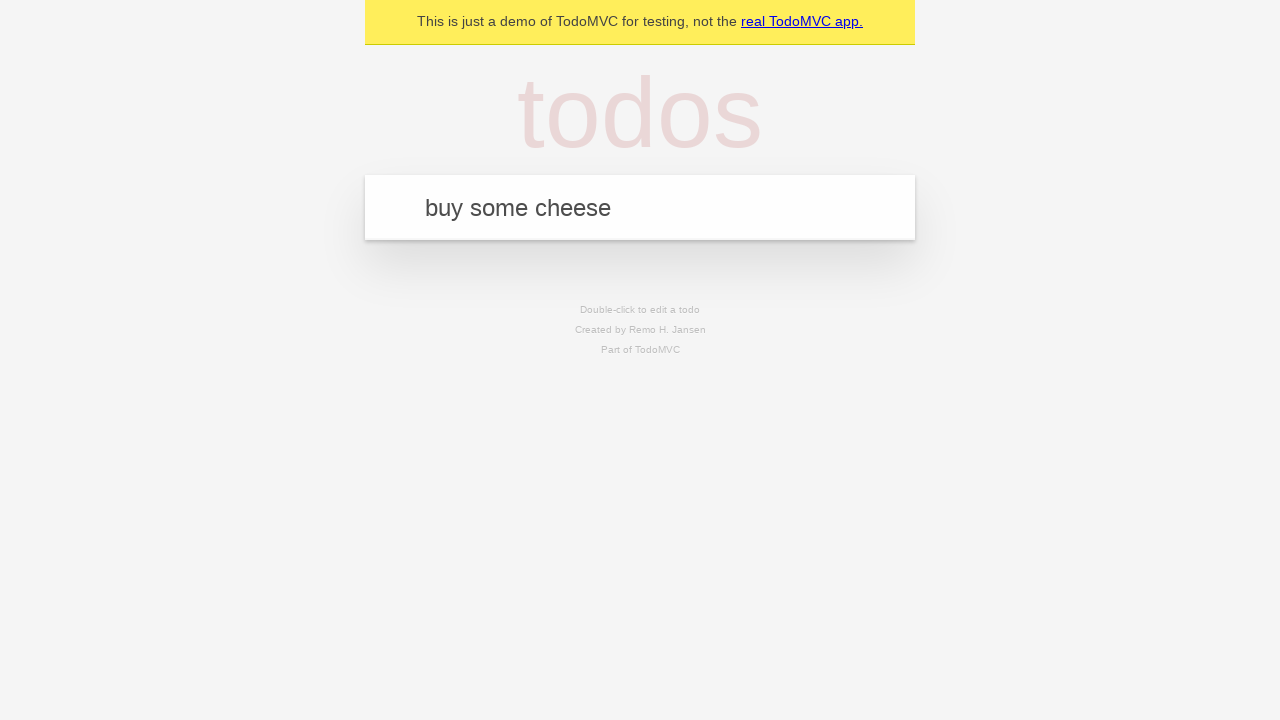

Pressed Enter to create first todo on internal:attr=[placeholder="What needs to be done?"i]
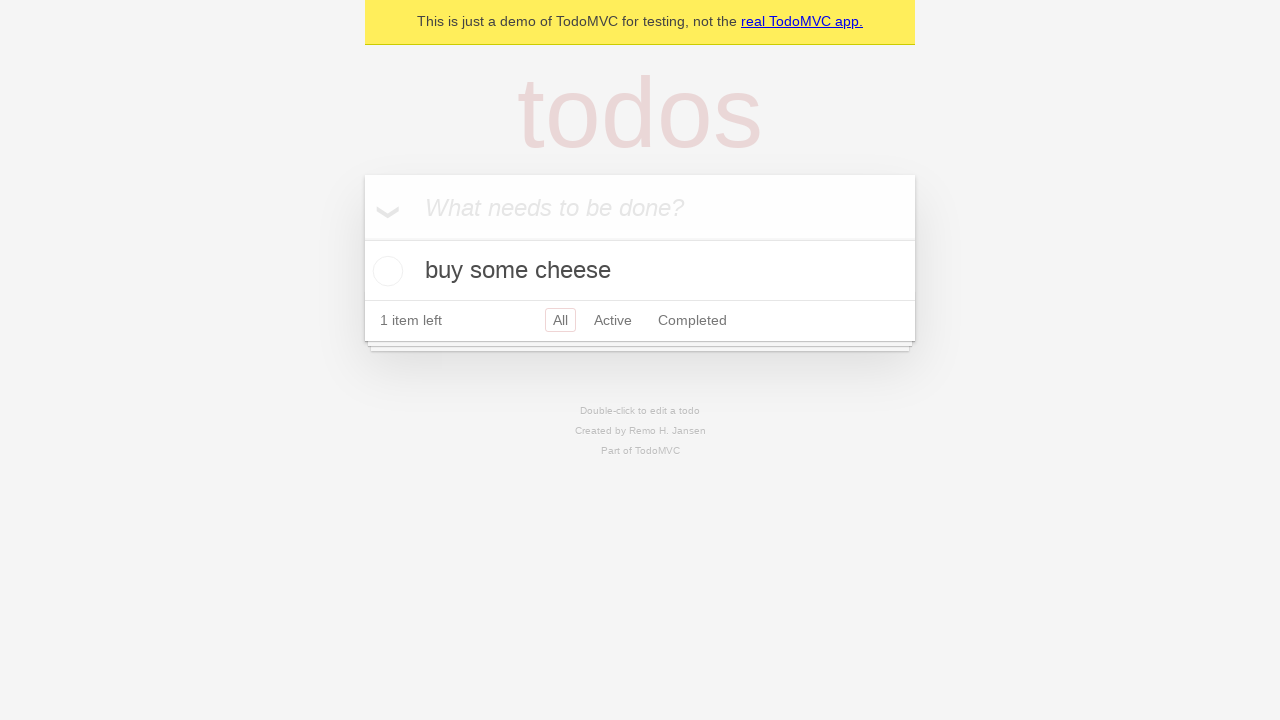

Filled todo input with 'feed the cat' on internal:attr=[placeholder="What needs to be done?"i]
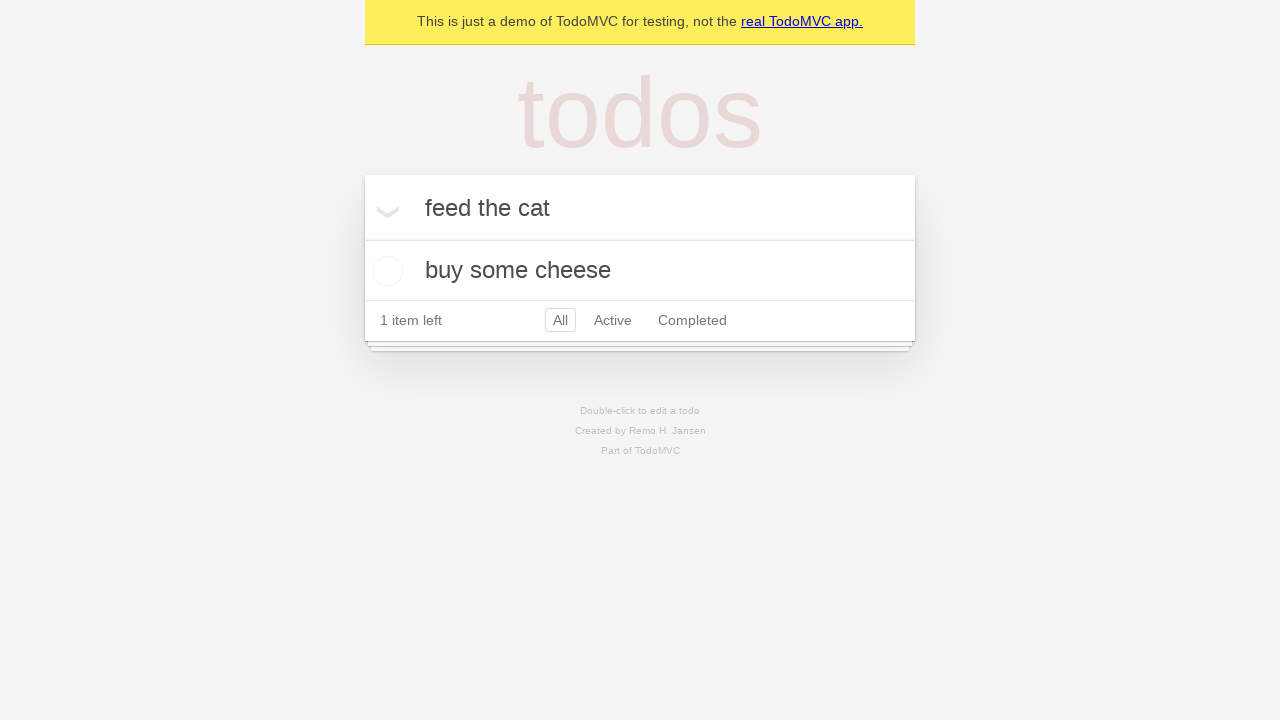

Pressed Enter to create second todo on internal:attr=[placeholder="What needs to be done?"i]
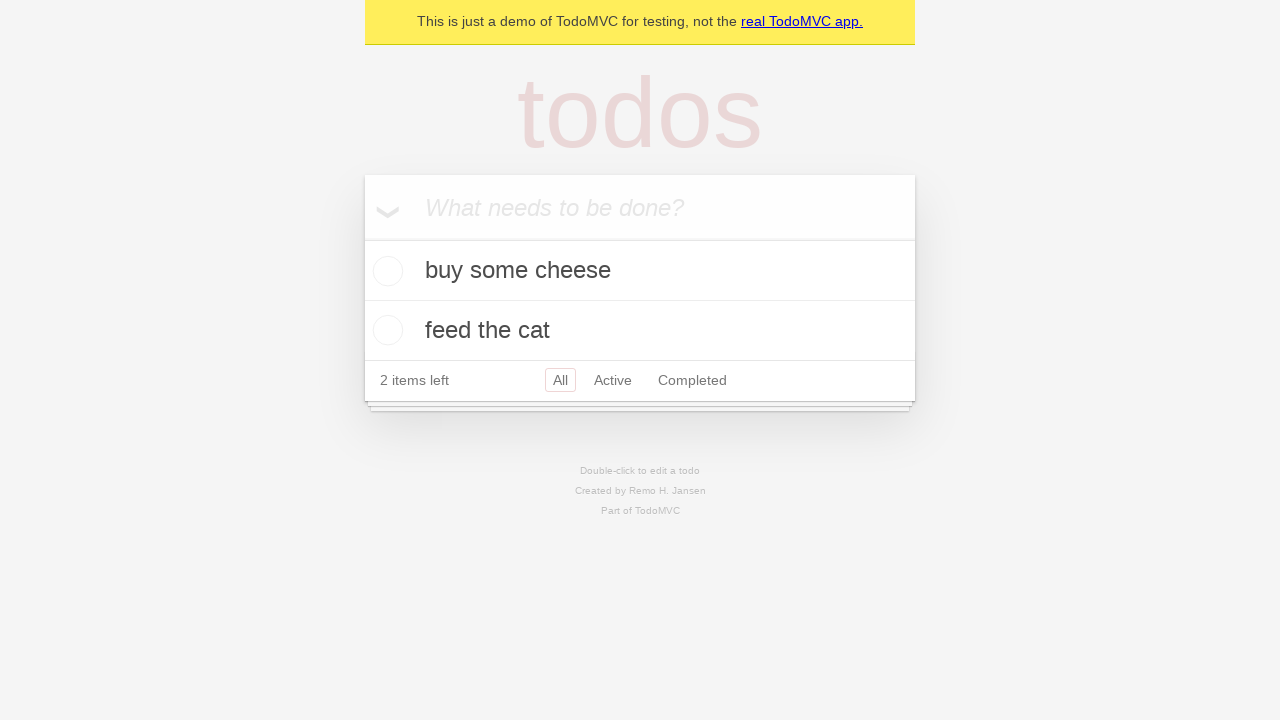

Filled todo input with 'book a doctors appointment' on internal:attr=[placeholder="What needs to be done?"i]
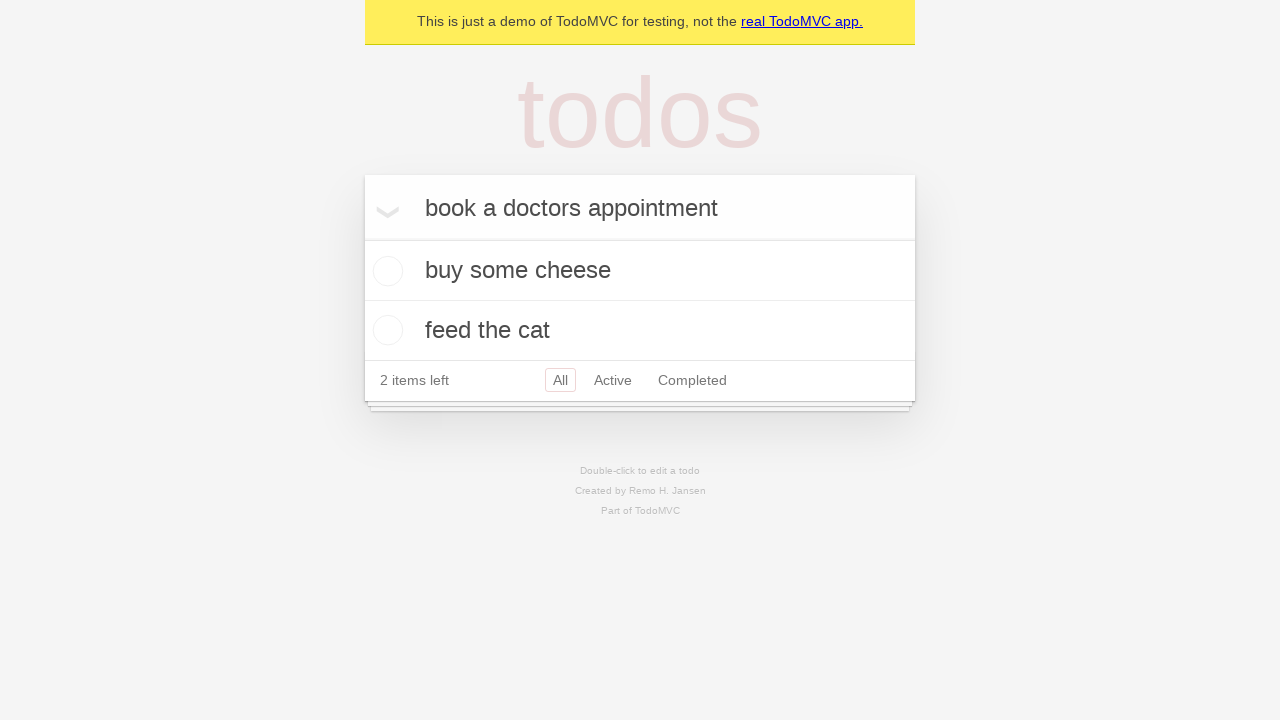

Pressed Enter to create third todo on internal:attr=[placeholder="What needs to be done?"i]
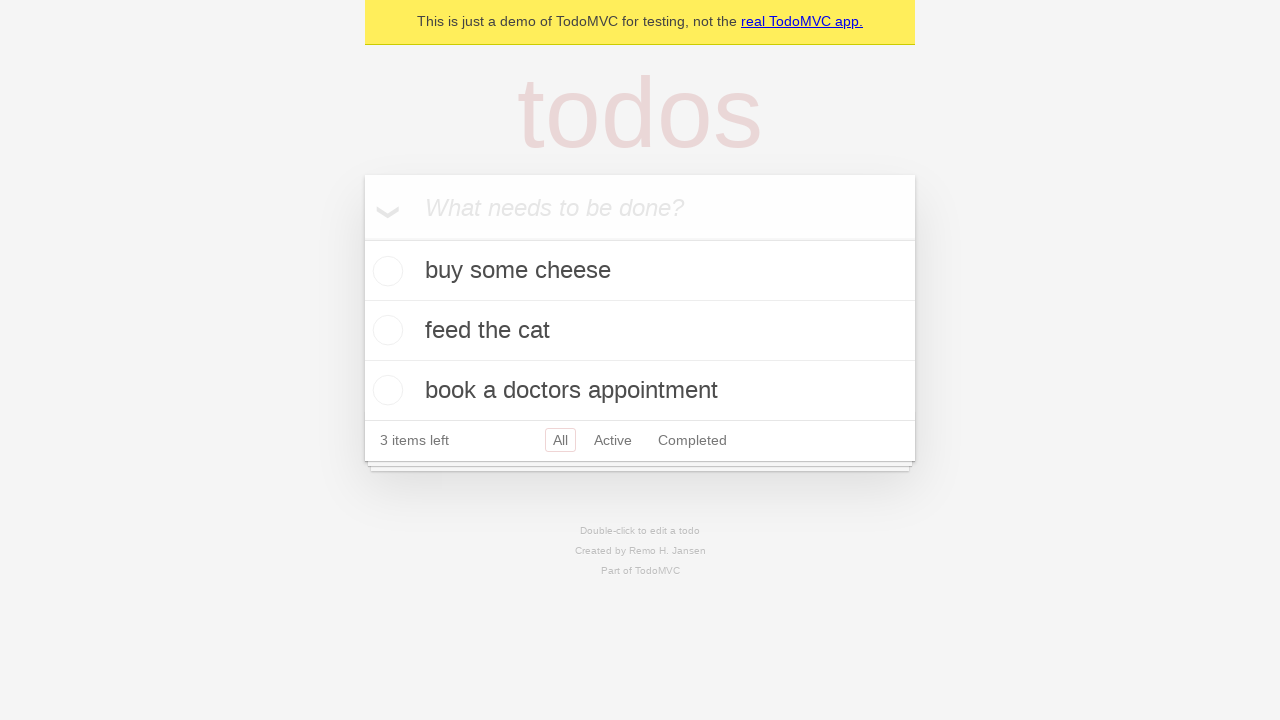

Double-clicked second todo item to enter edit mode at (640, 331) on [data-testid='todo-item'] >> nth=1
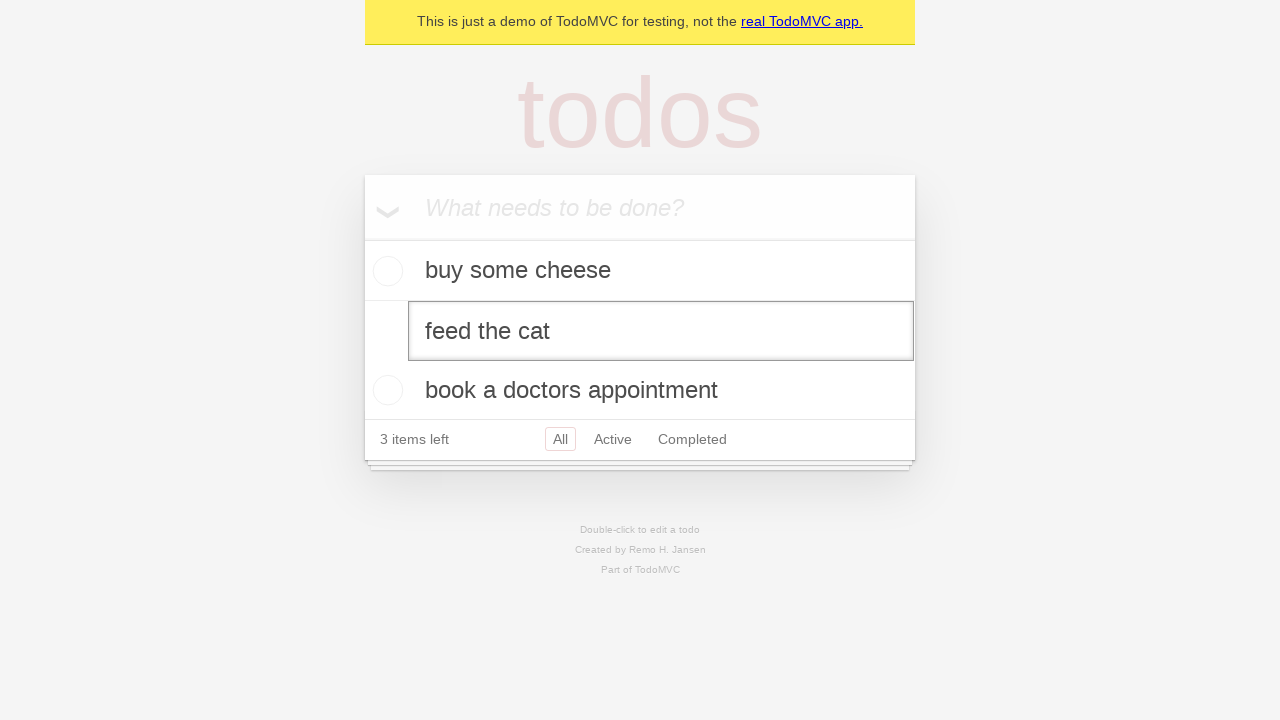

Filled edit textbox with 'buy some sausages' on [data-testid='todo-item'] >> nth=1 >> internal:role=textbox[name="Edit"i]
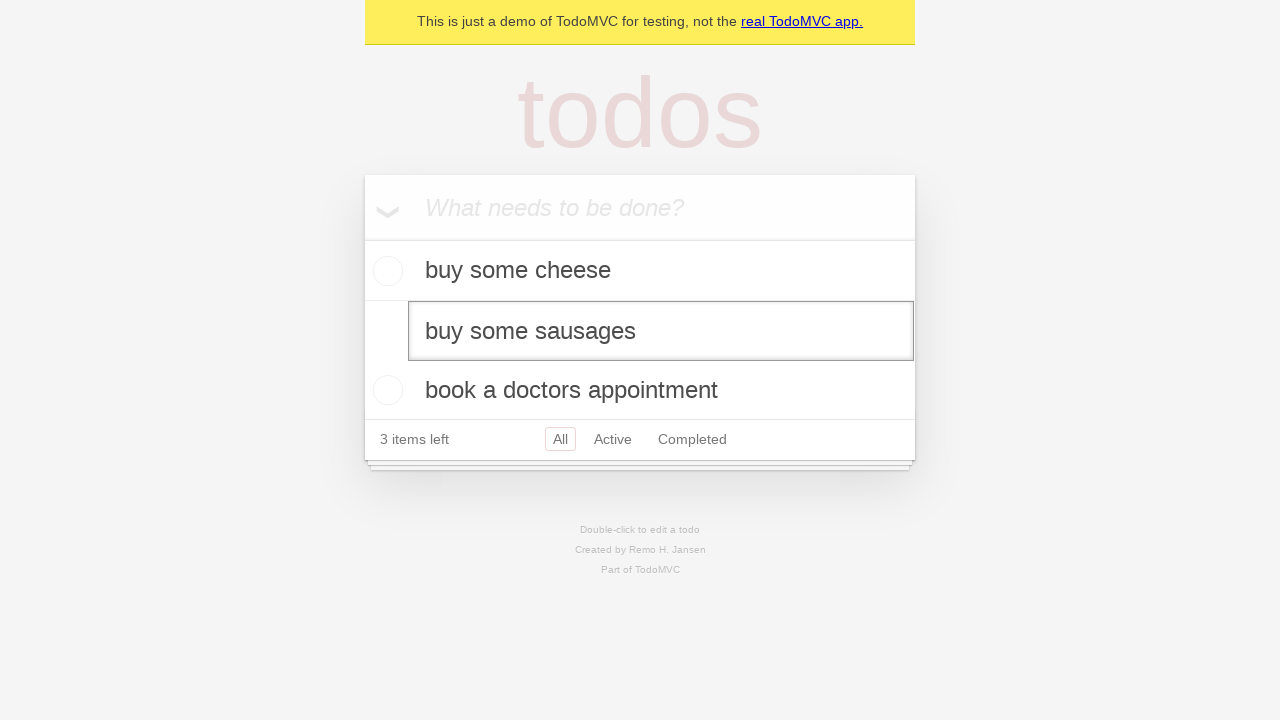

Pressed Enter to confirm edit and save new todo text on [data-testid='todo-item'] >> nth=1 >> internal:role=textbox[name="Edit"i]
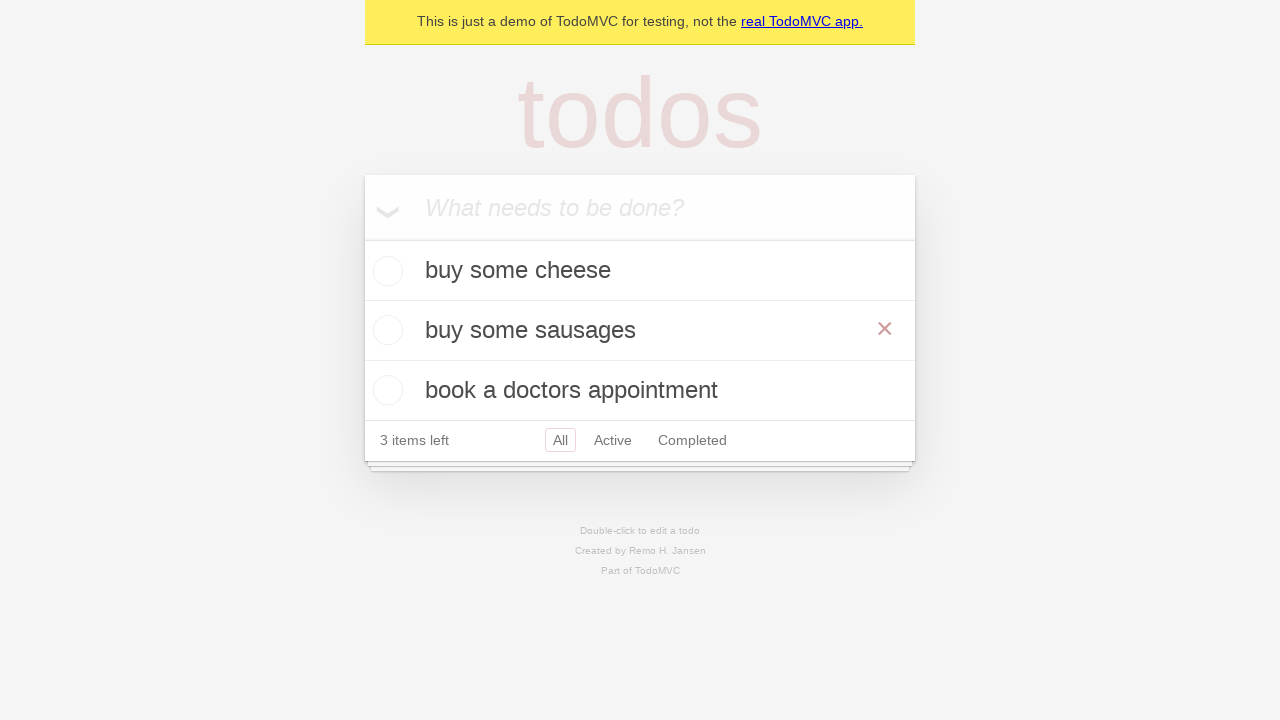

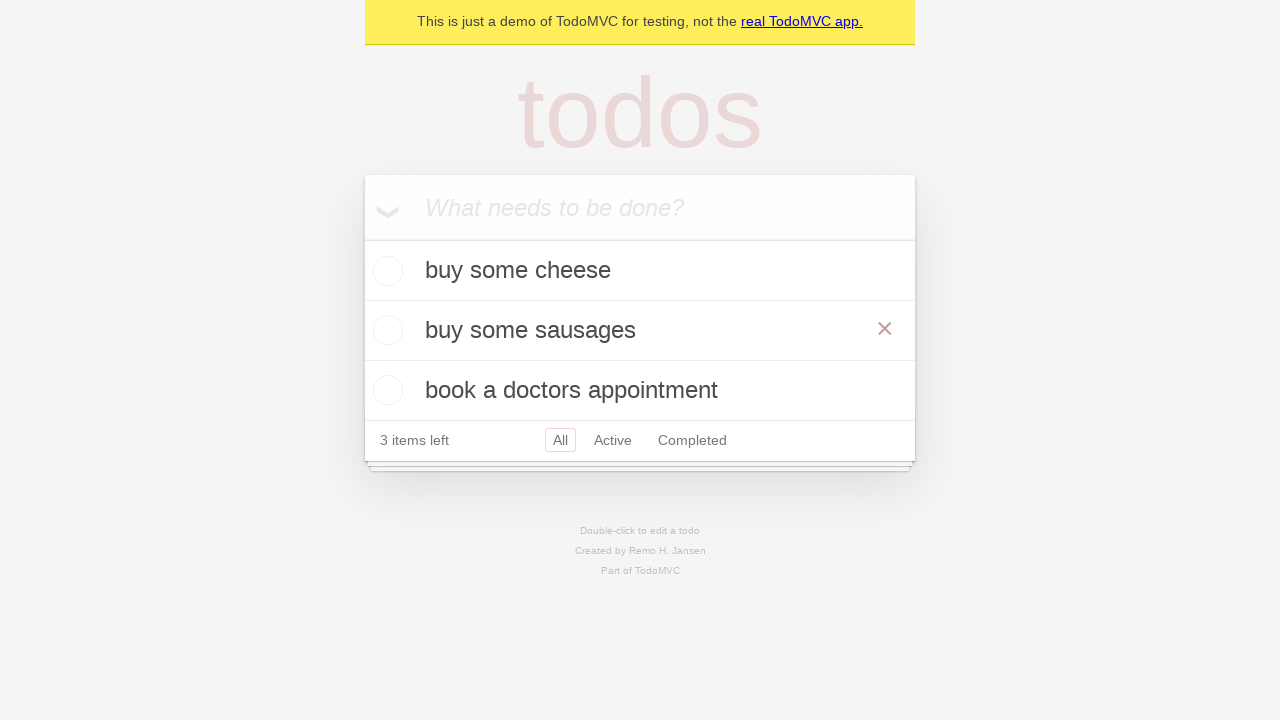